Tests pressing the space key on an input element and verifies the page displays the correct key press result.

Starting URL: http://the-internet.herokuapp.com/key_presses

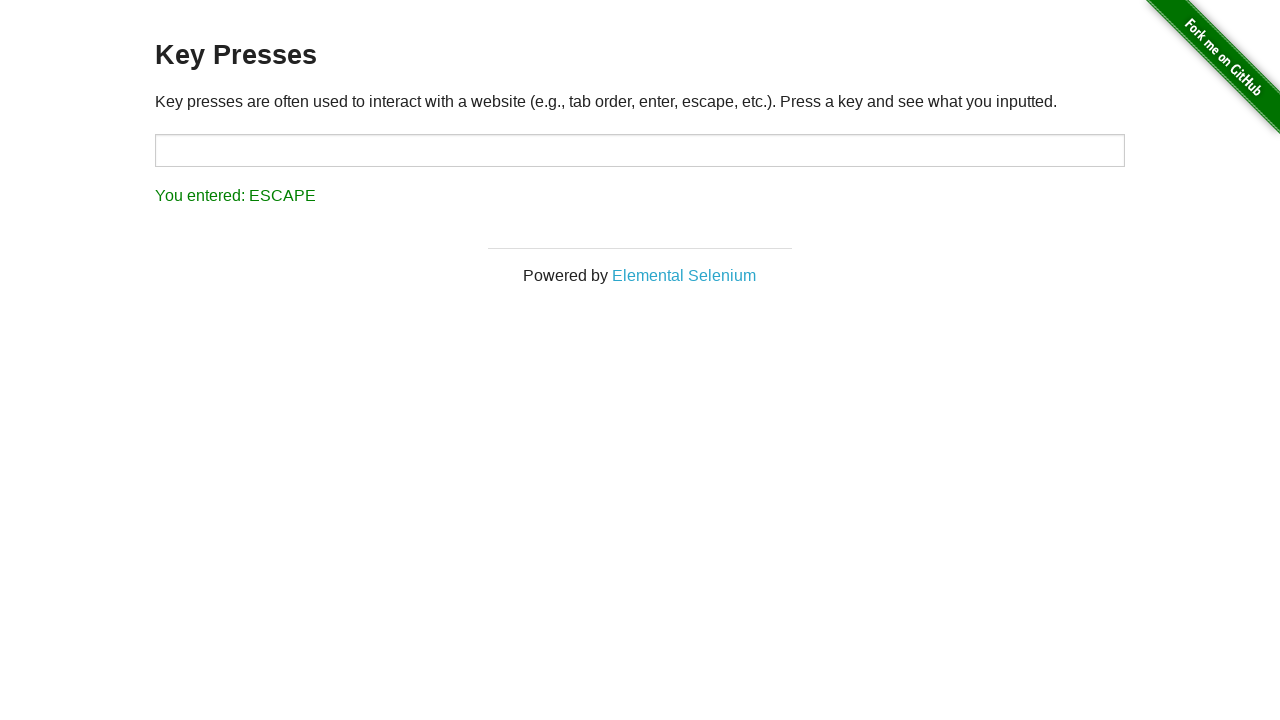

Pressed the space key on the target input element on #target
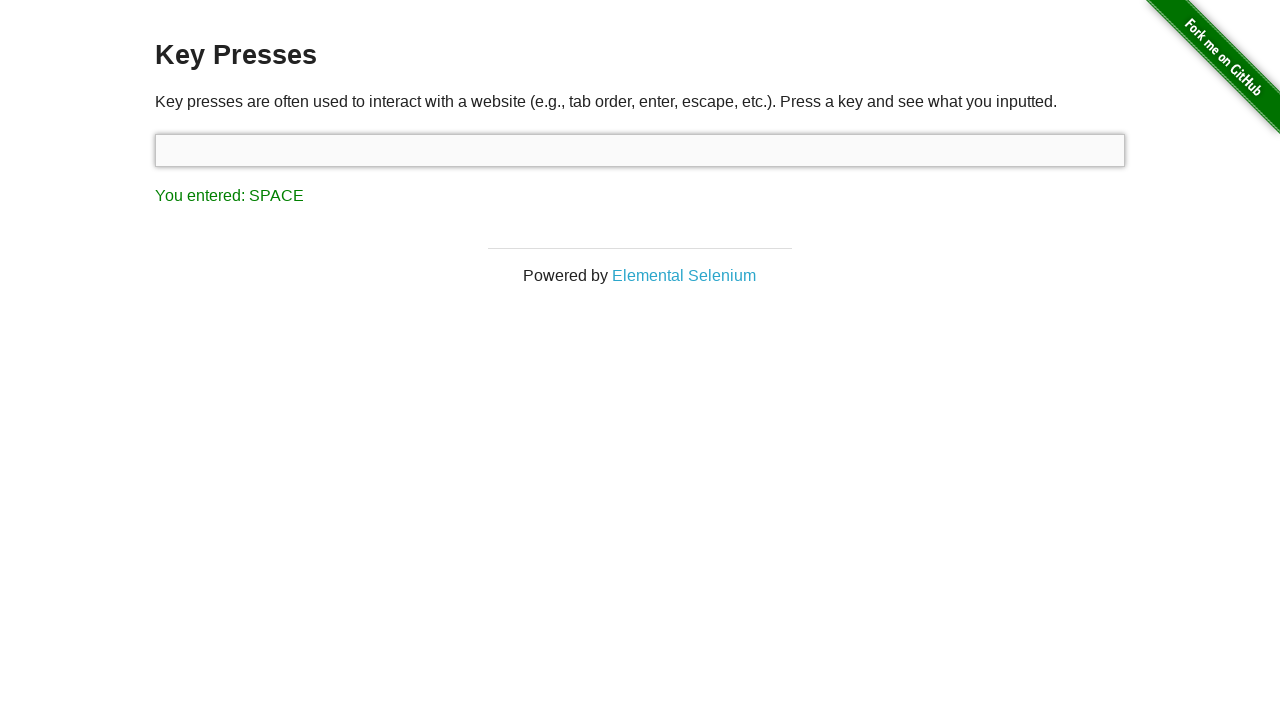

Waited for result element to appear
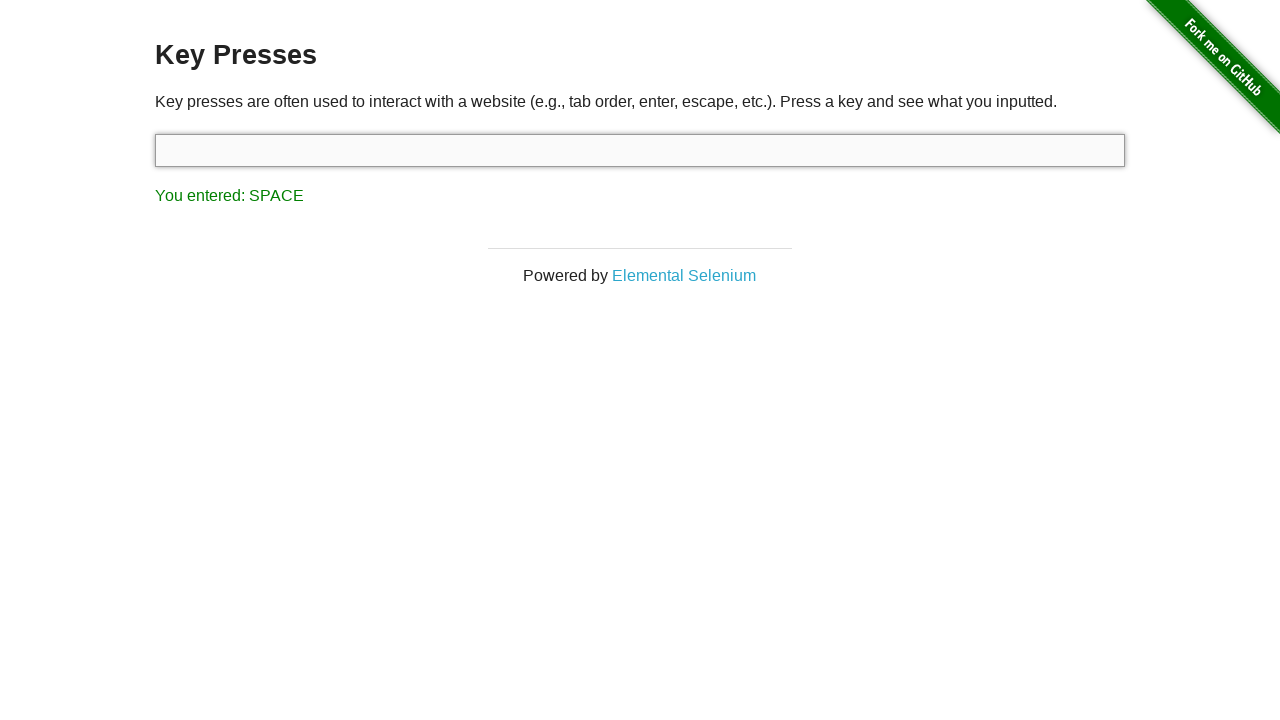

Retrieved result text content
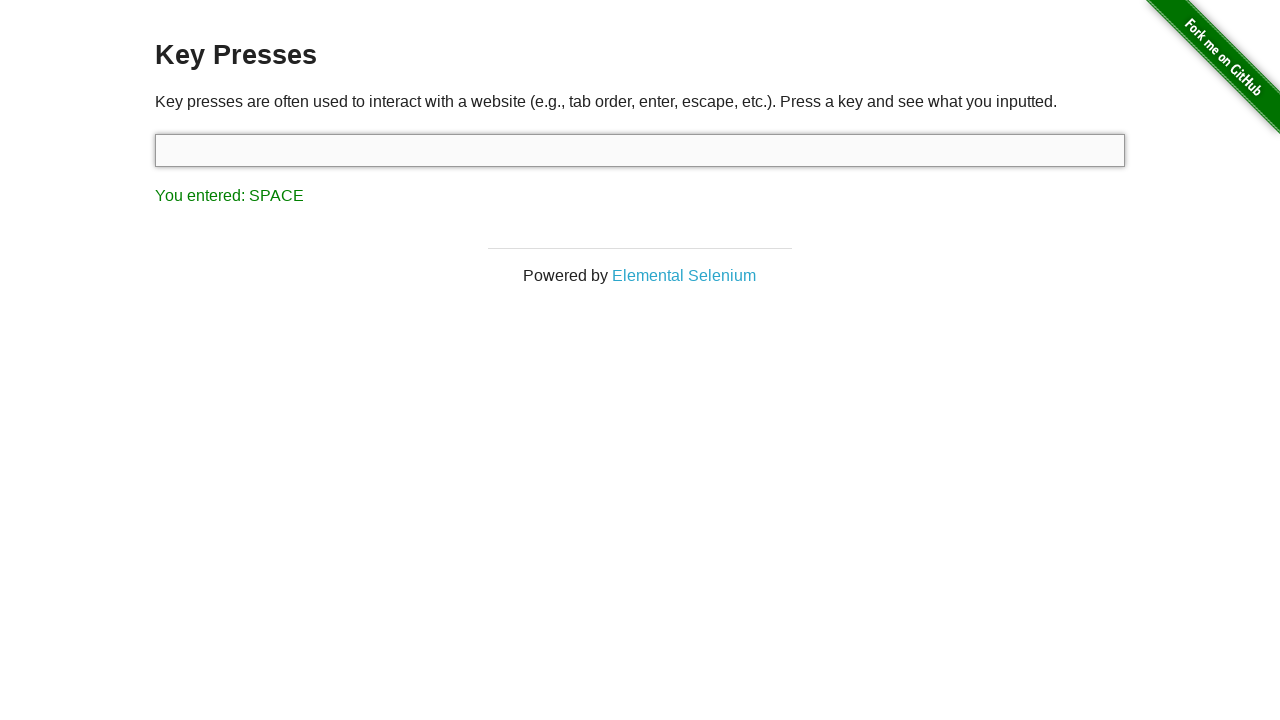

Verified result text shows 'You entered: SPACE'
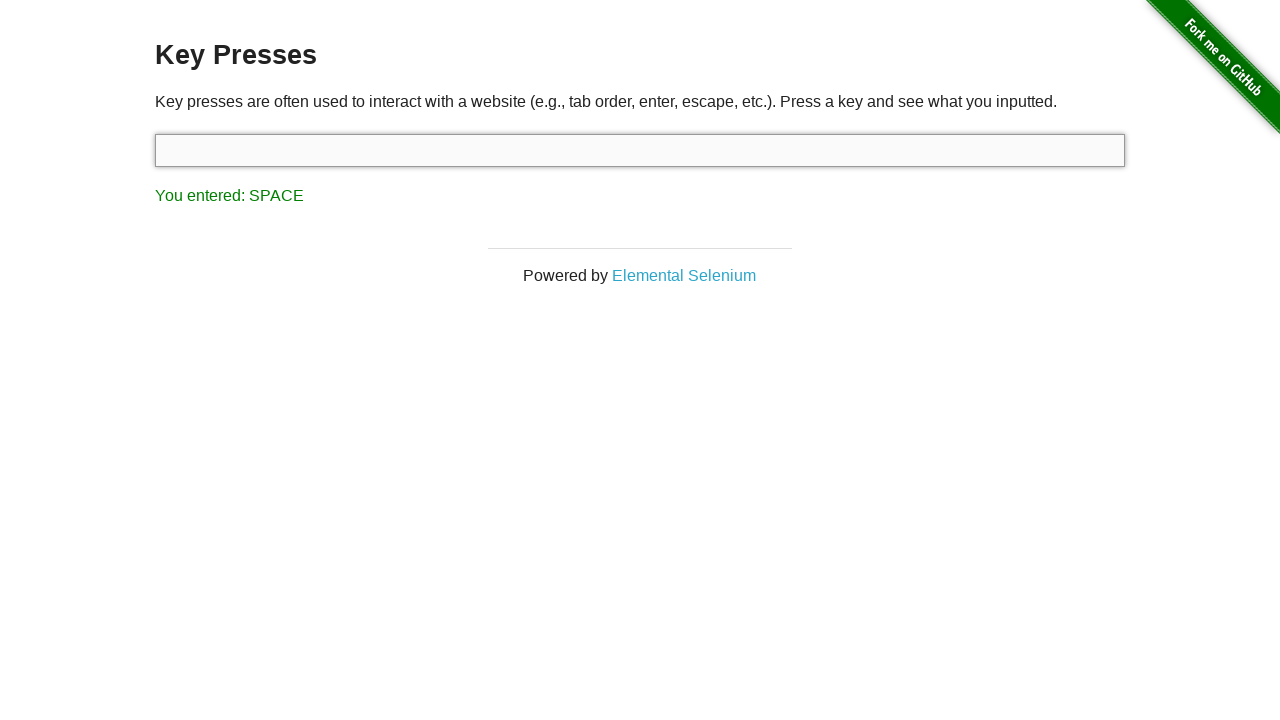

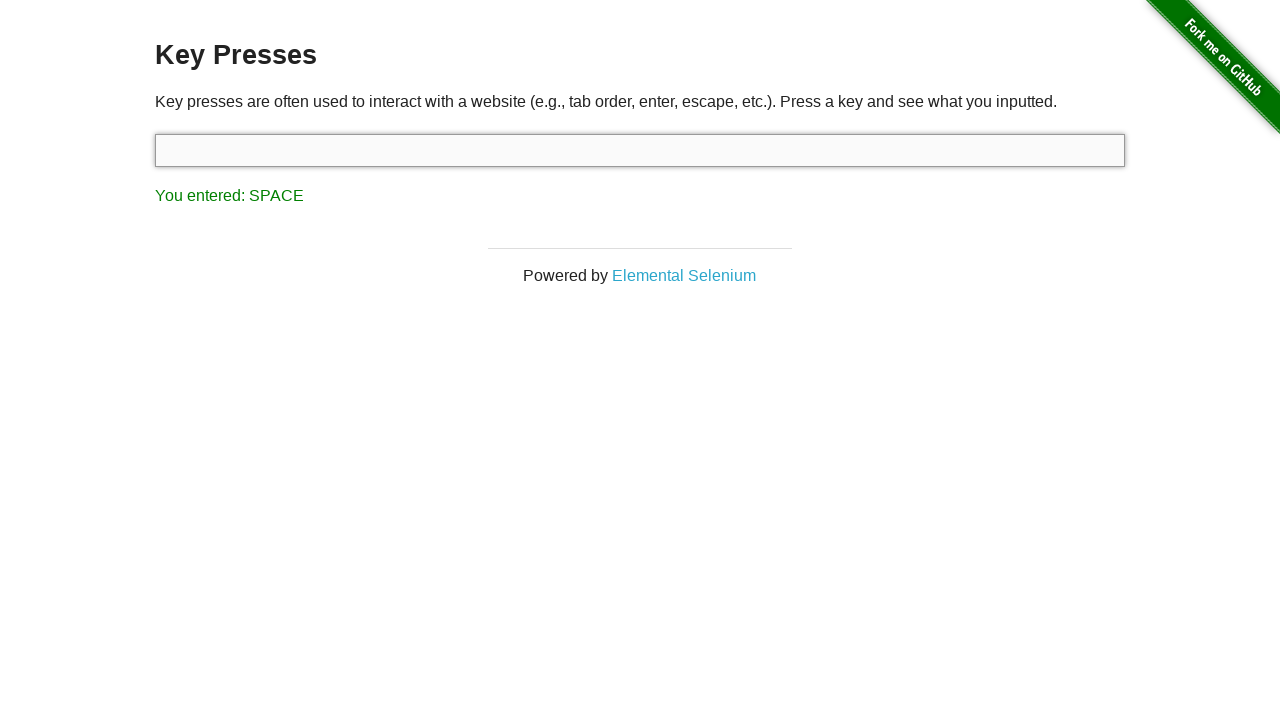